Tests checkbox and radio button selection behavior by clicking on age radio button and development checkbox, then verifying and toggling selection states.

Starting URL: https://automationfc.github.io/basic-form/index.html

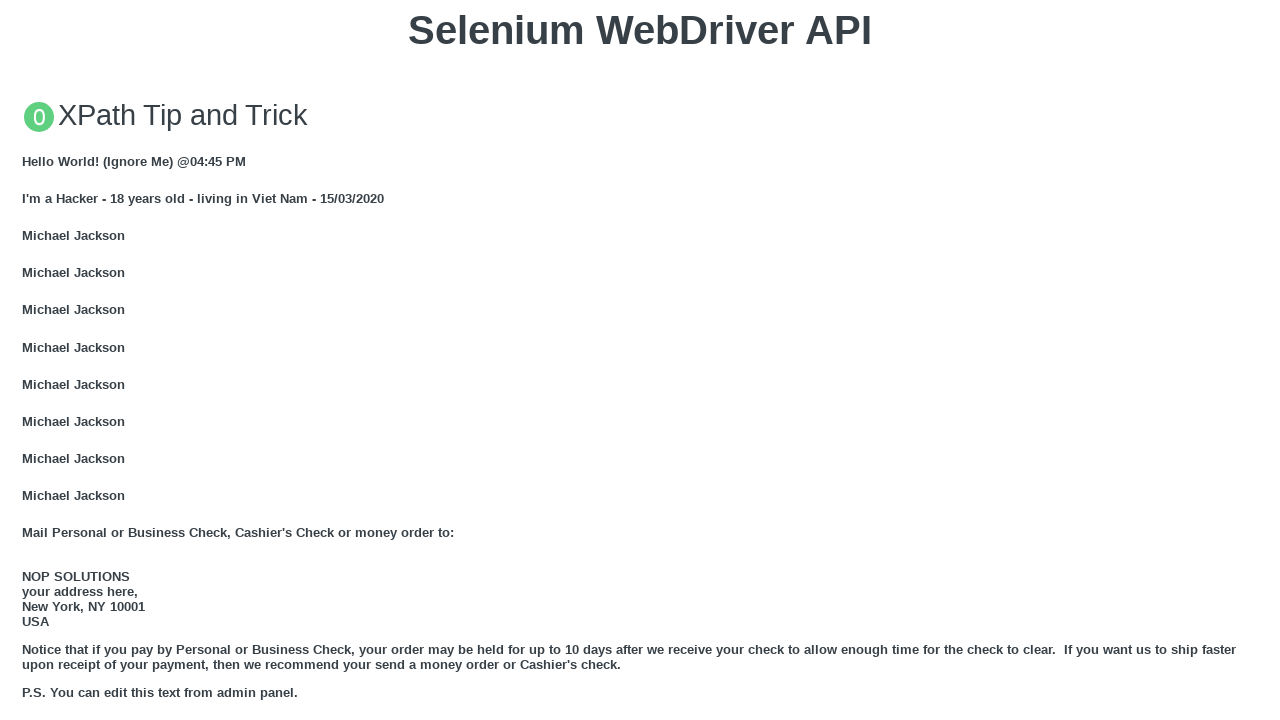

Waited for form to load - 'Under 18' radio button element is visible
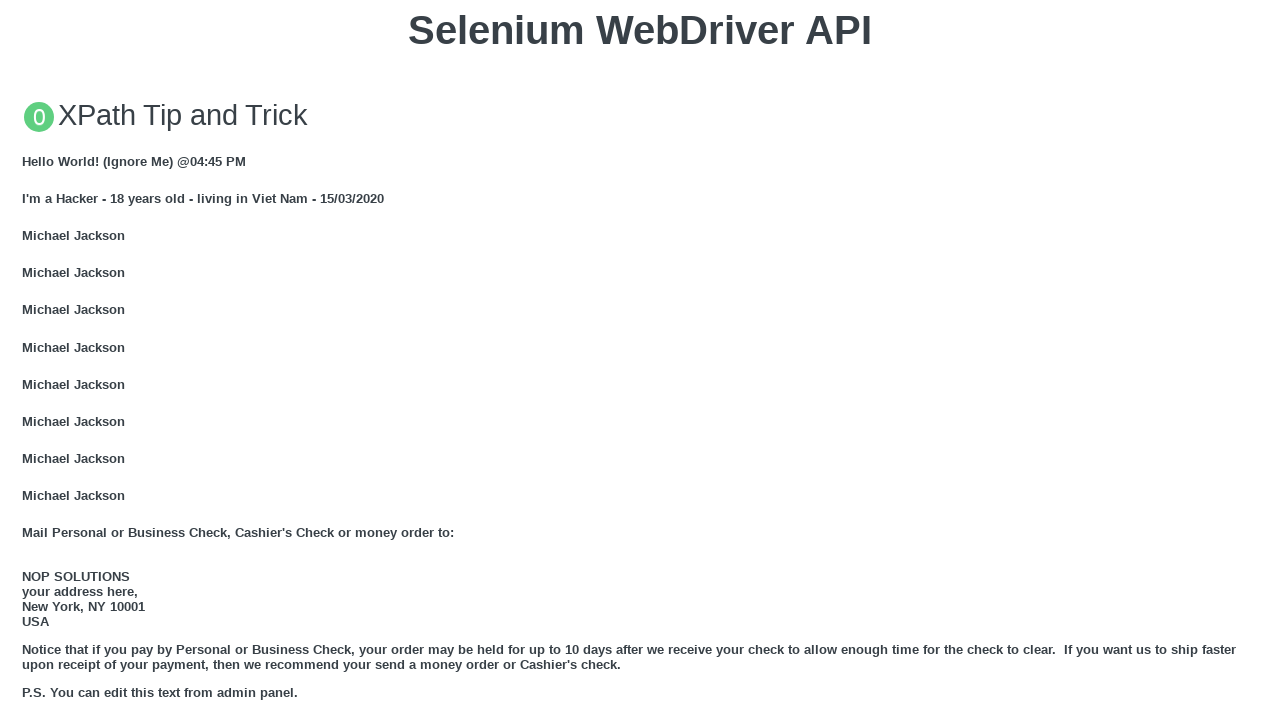

Clicked the 'Under 18' age radio button at (28, 360) on #under_18
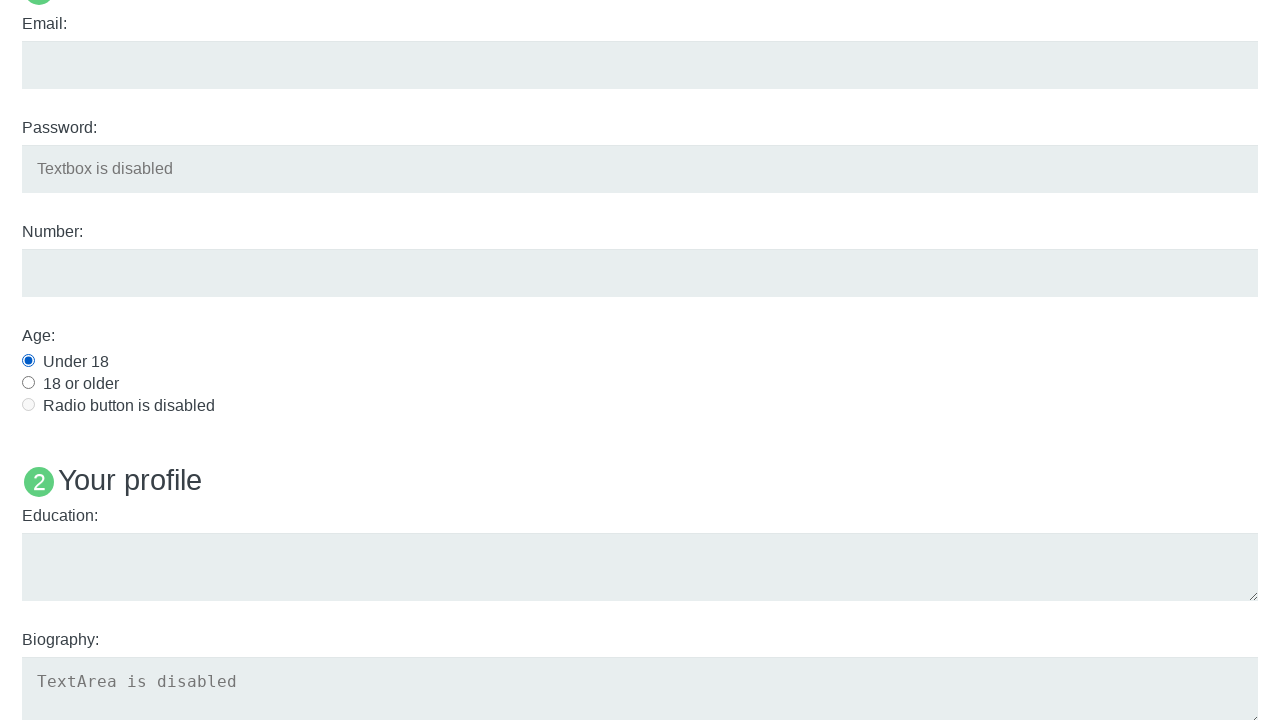

Clicked the 'Development' checkbox at (28, 361) on #development
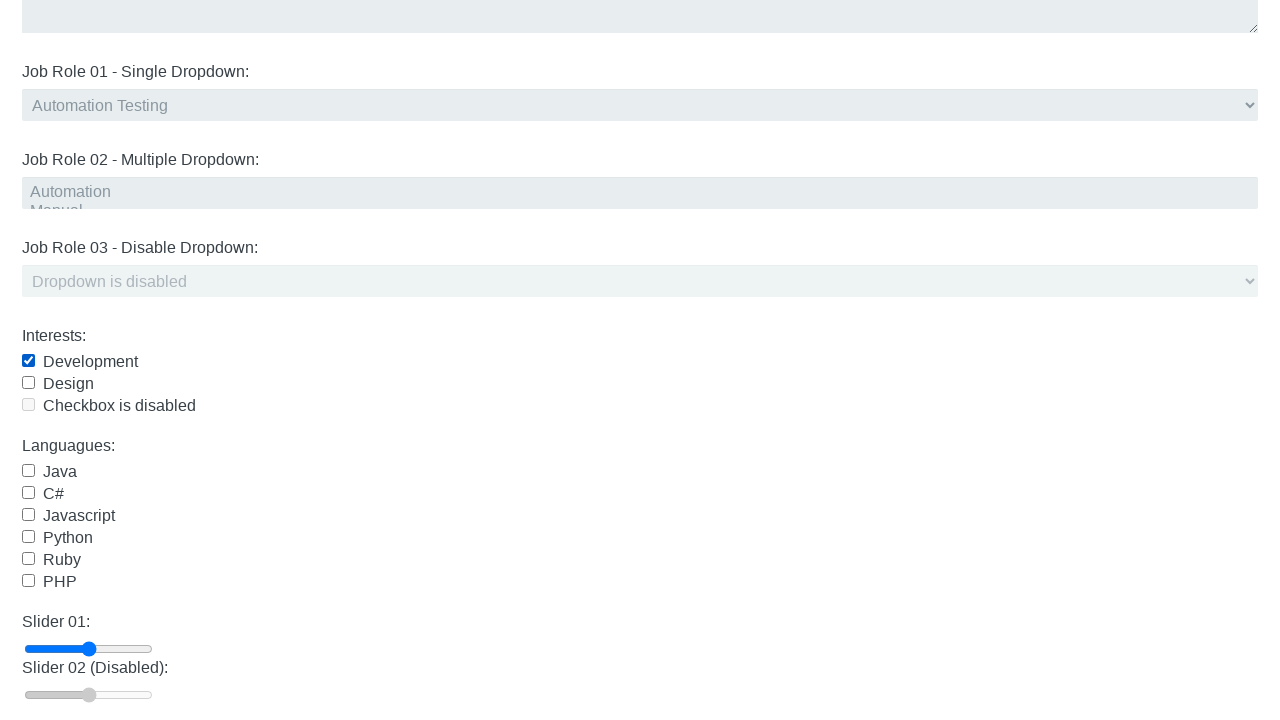

Verified that 'Under 18' radio button is selected
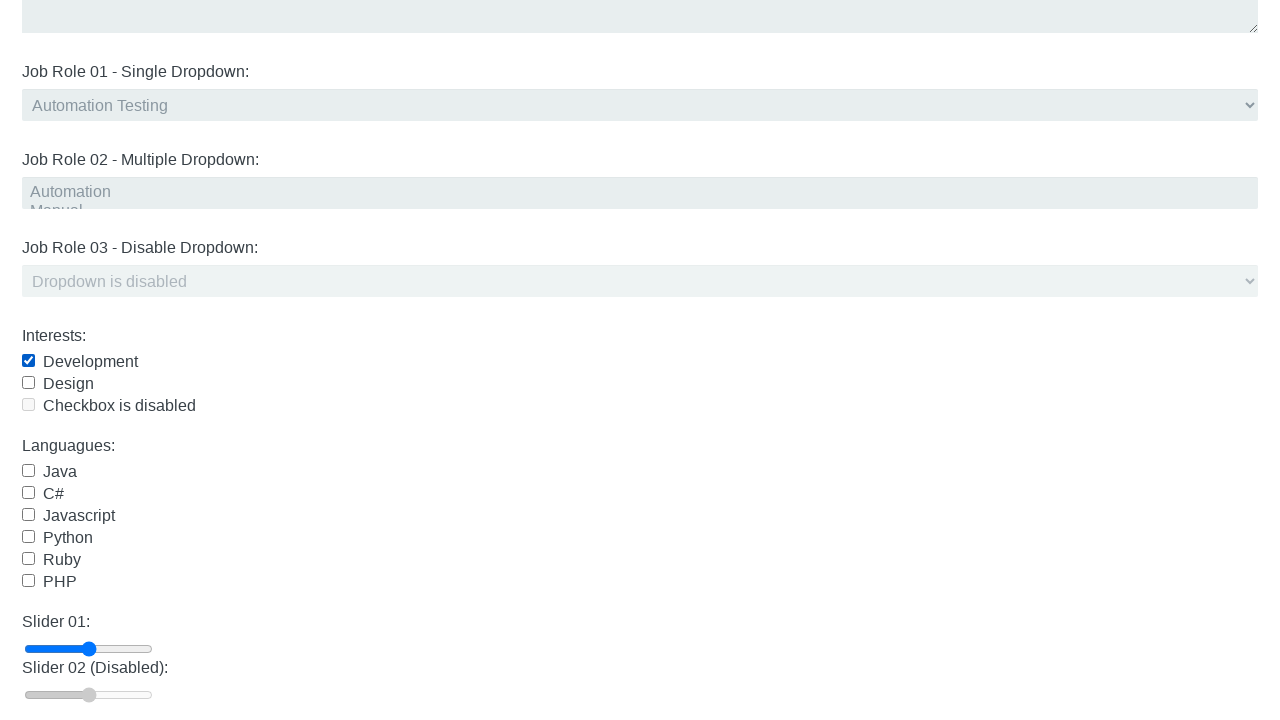

Verified that 'Development' checkbox is selected
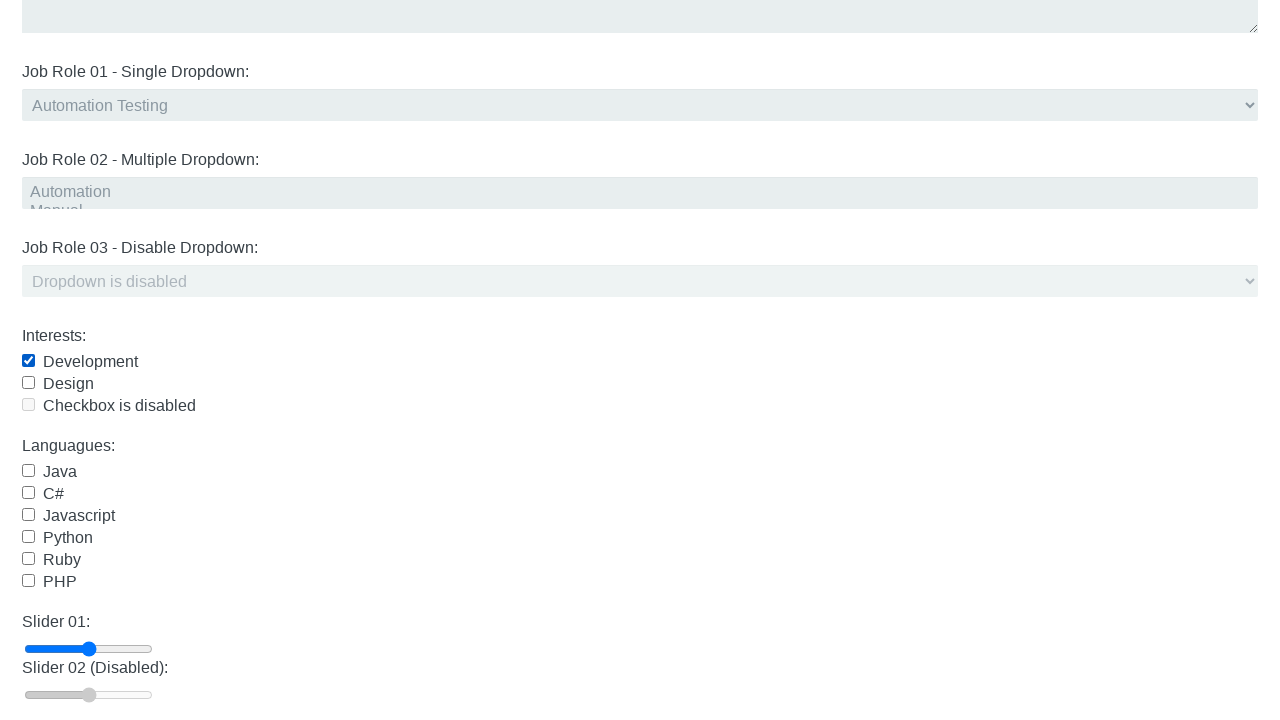

Clicked the 'Development' checkbox again to deselect it at (28, 361) on #development
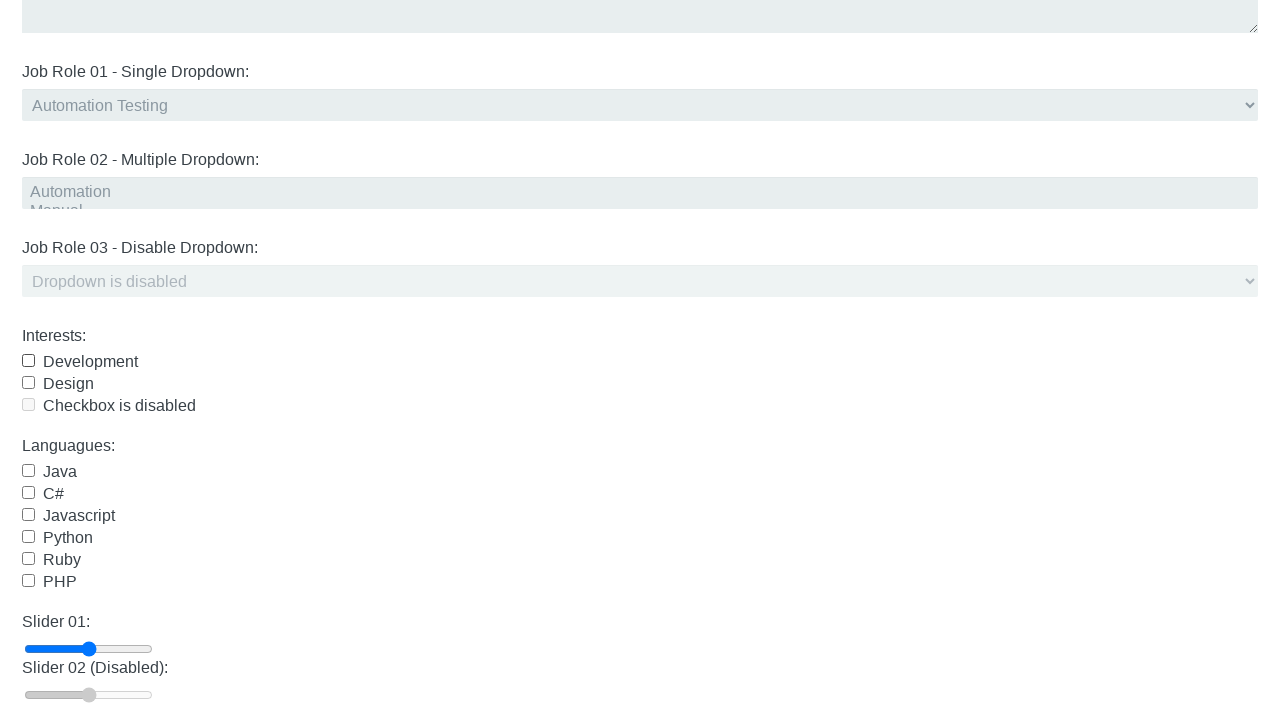

Verified that 'Development' checkbox is now deselected
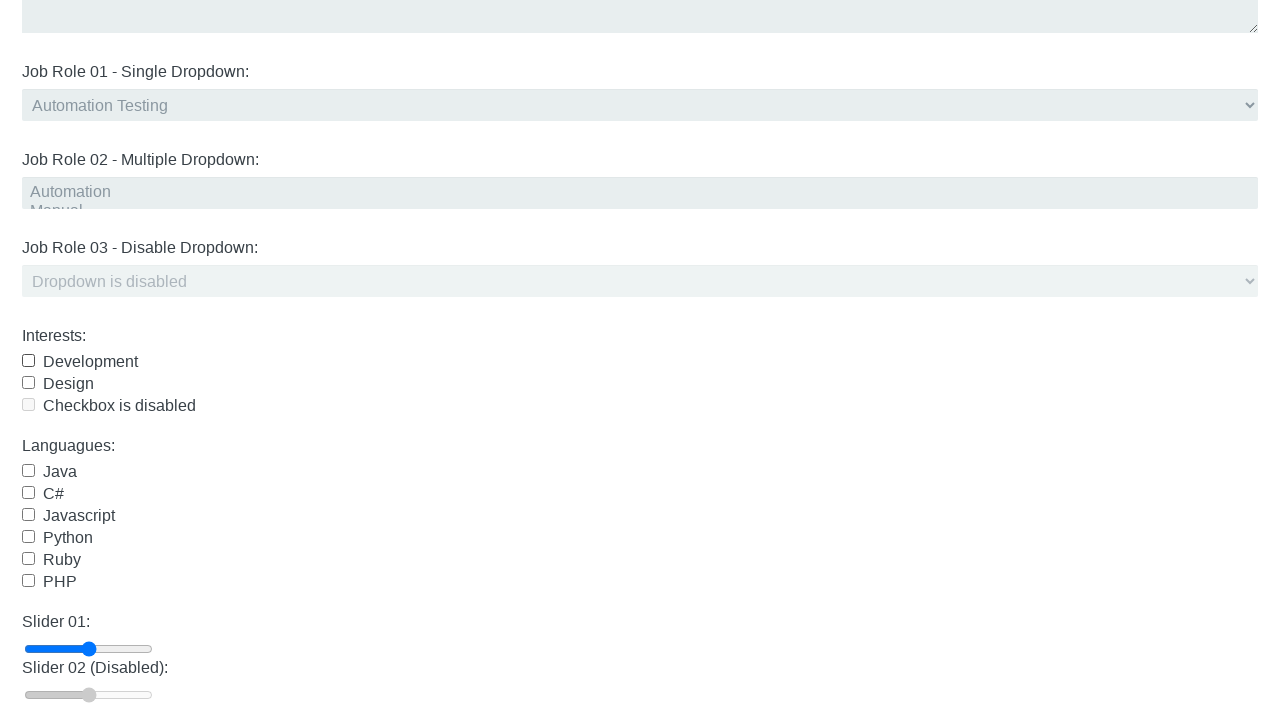

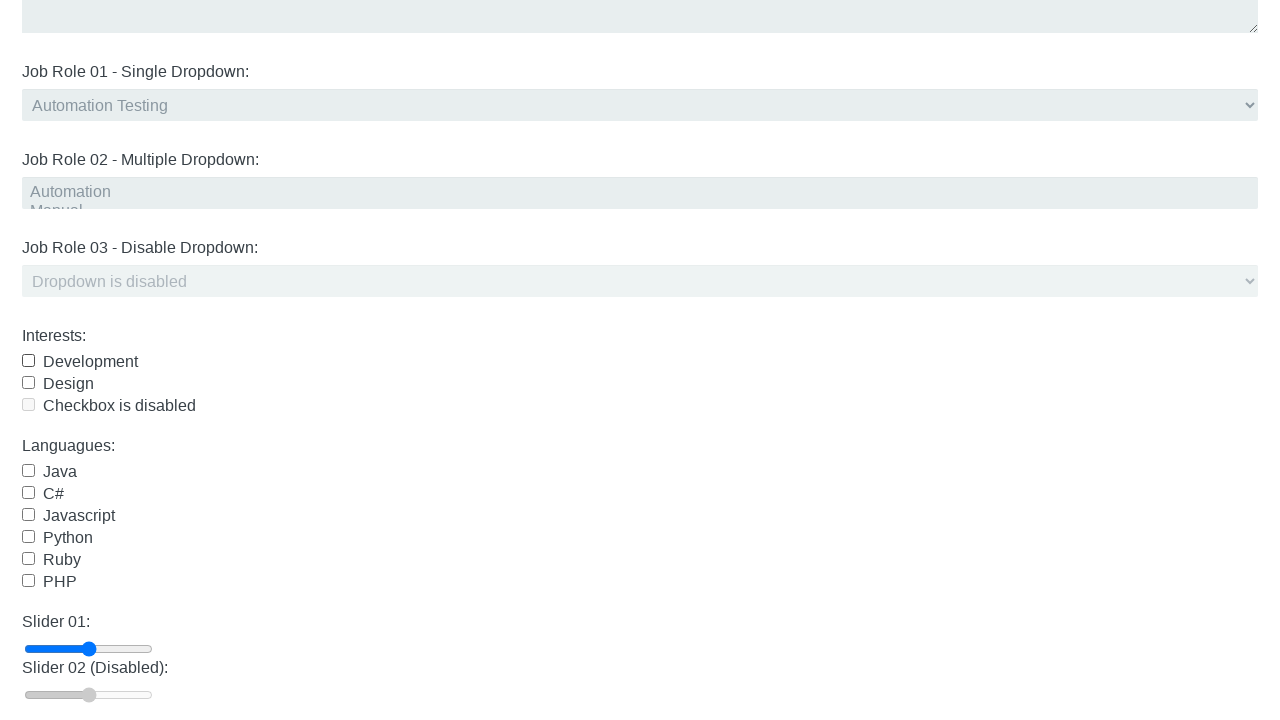